Tests drag and drop functionality by dragging an element into a destination container

Starting URL: https://dgotlieb.github.io/Actions/

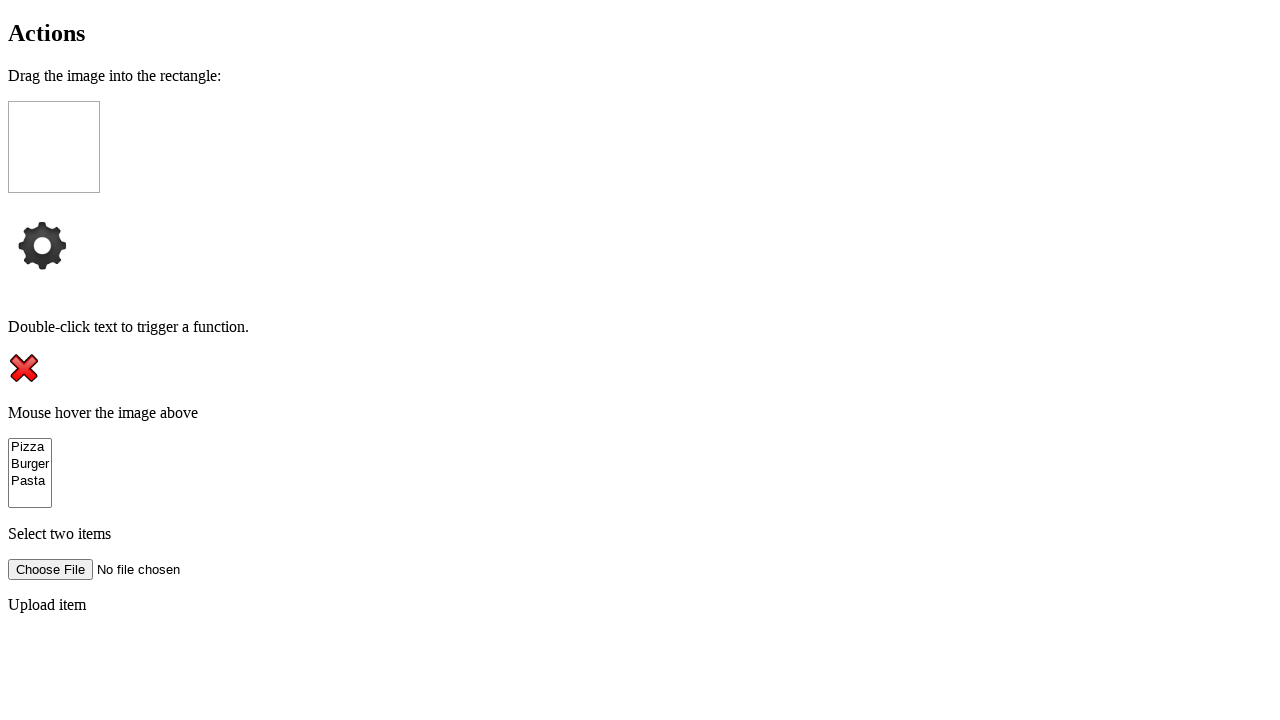

Located draggable element with id 'drag1'
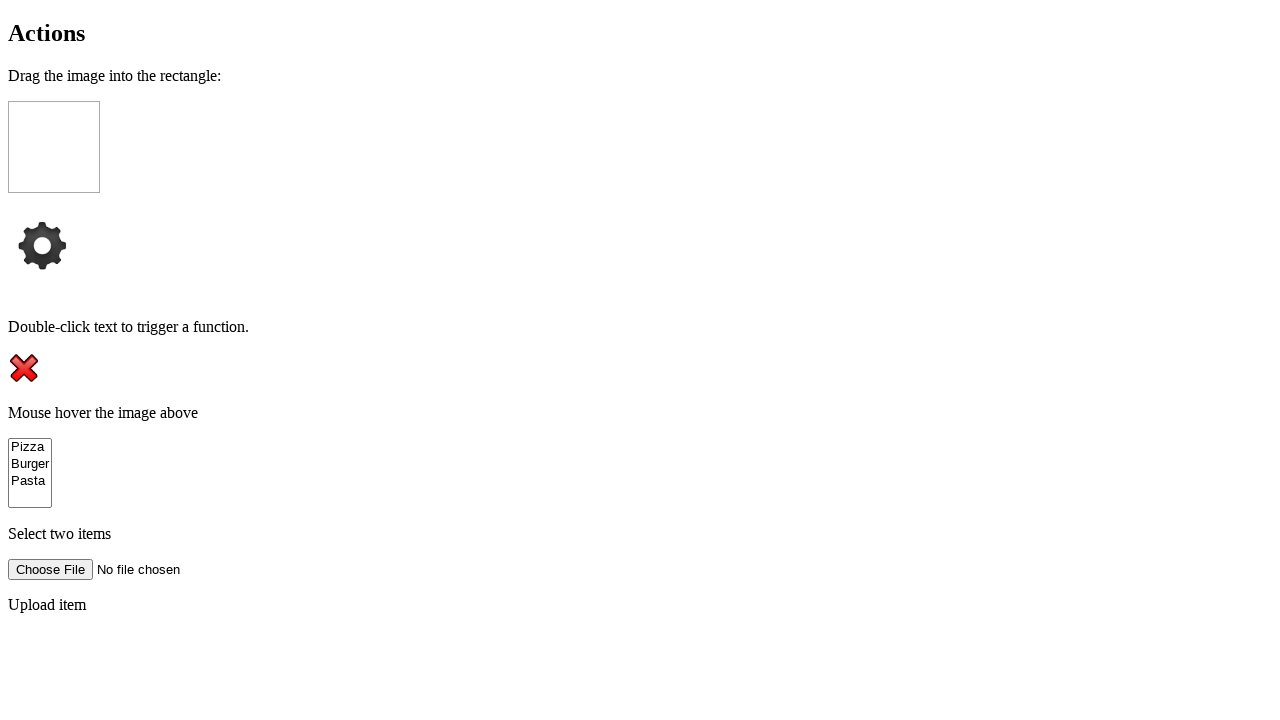

Located destination container with id 'div1'
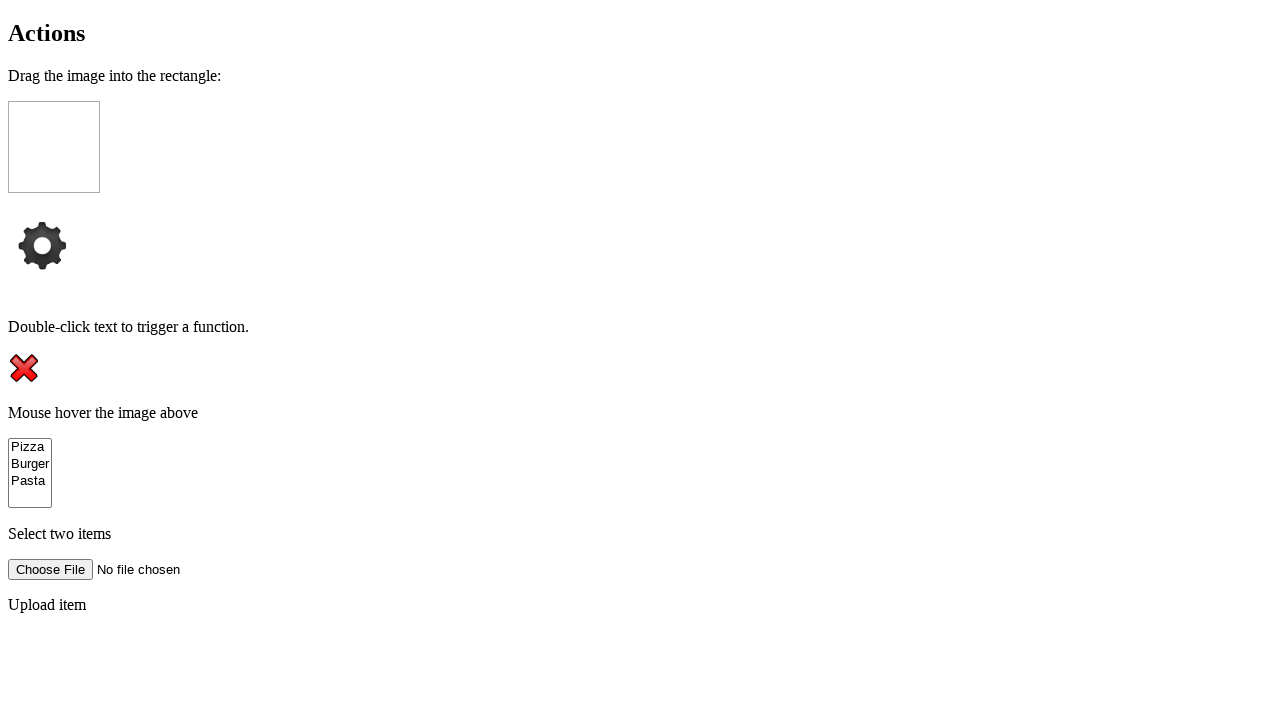

Dragged element from #drag1 into destination #div1 at (54, 147)
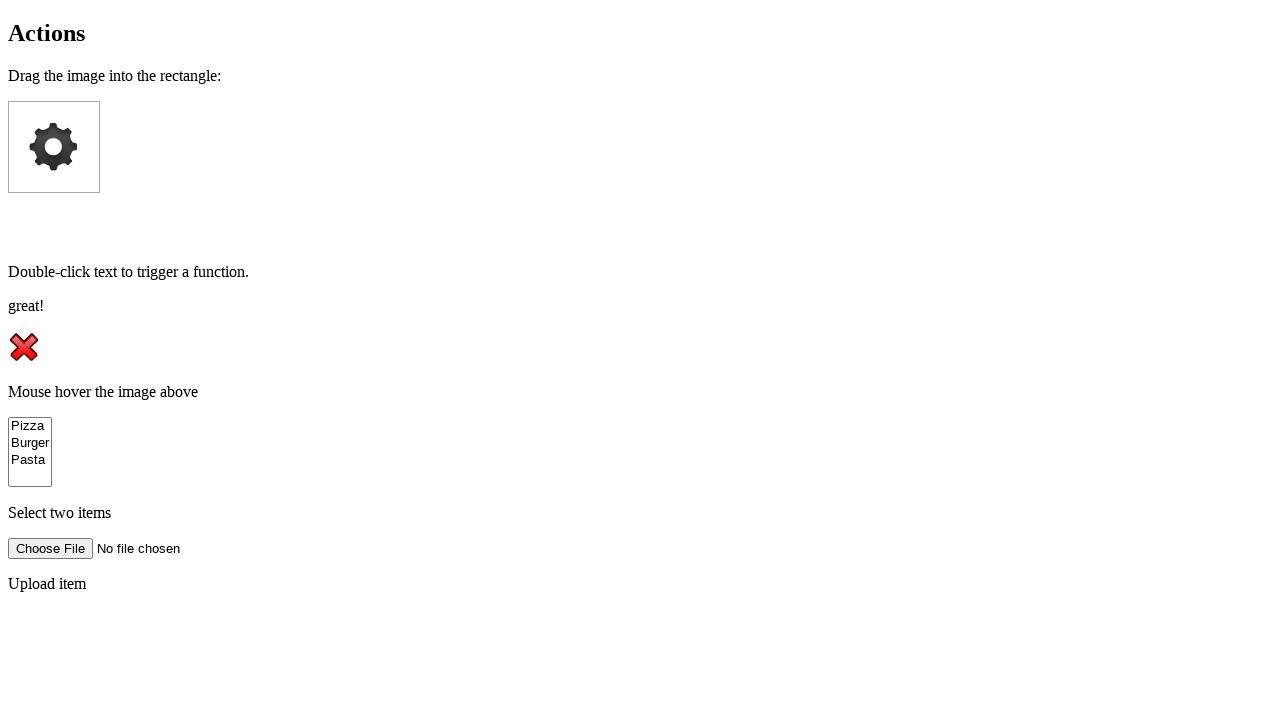

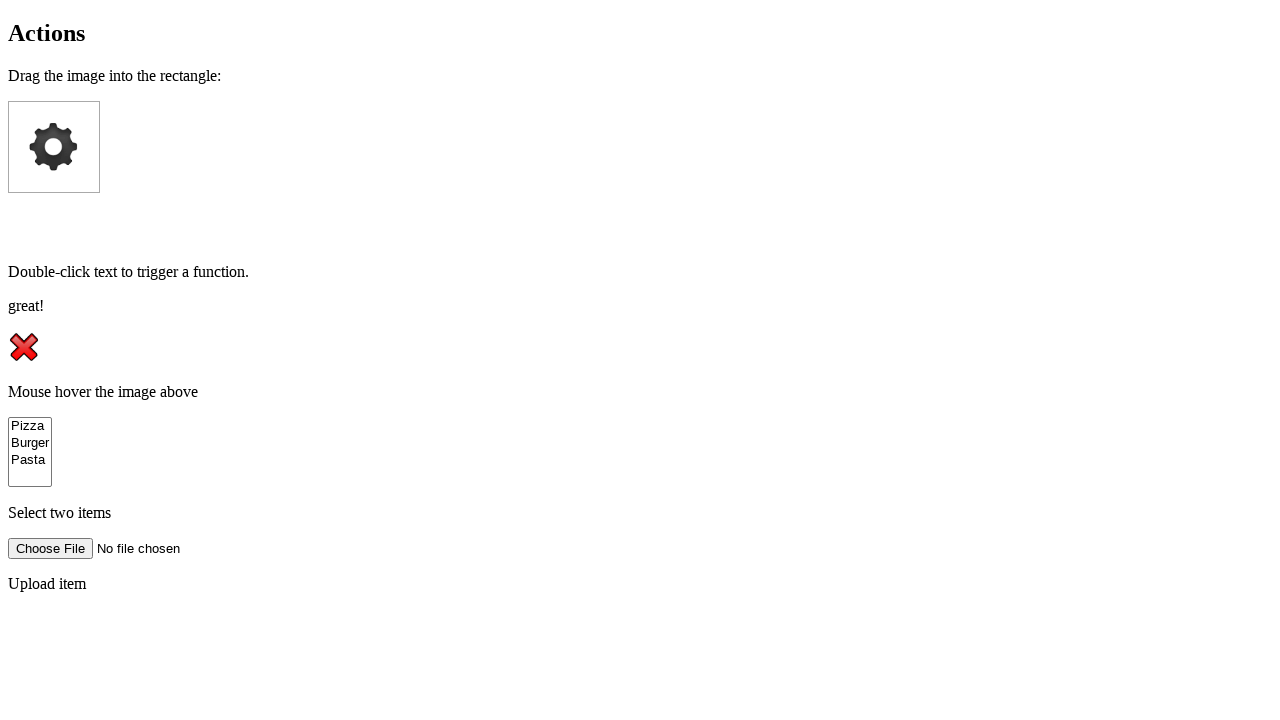